Navigates to Python.org and verifies that "Python" is present in the page title

Starting URL: http://www.python.org

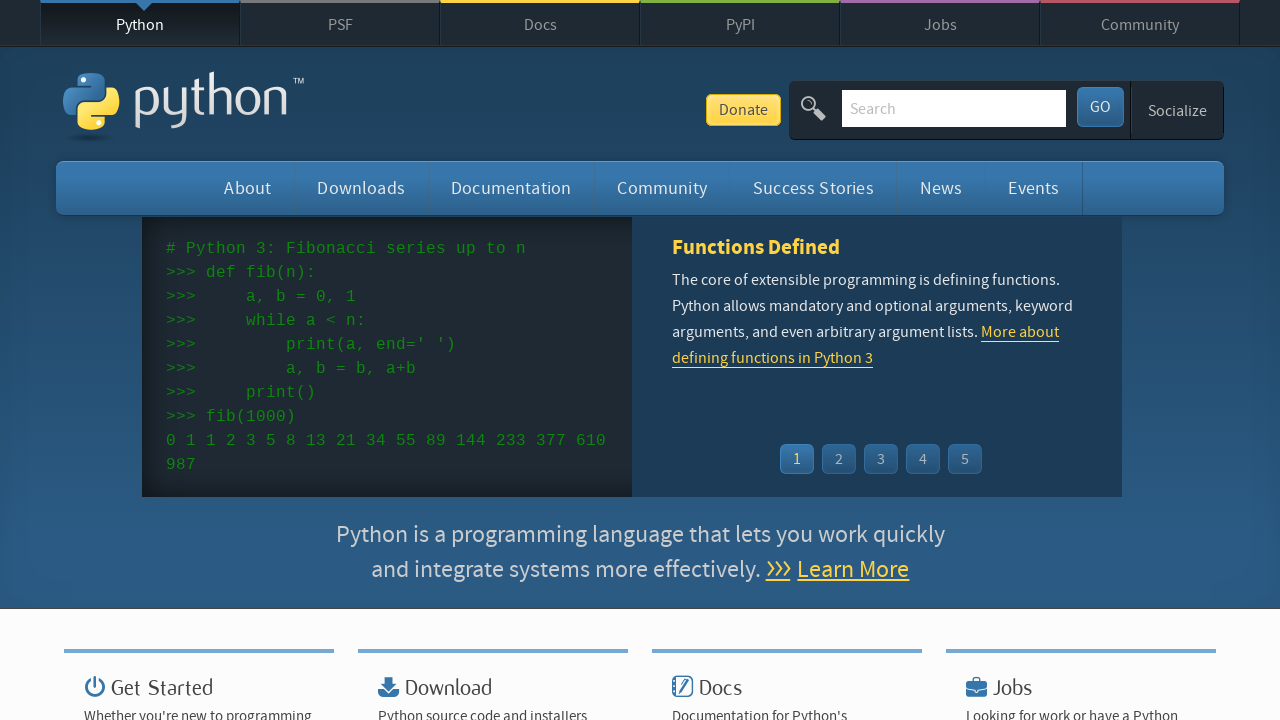

Navigated to http://www.python.org
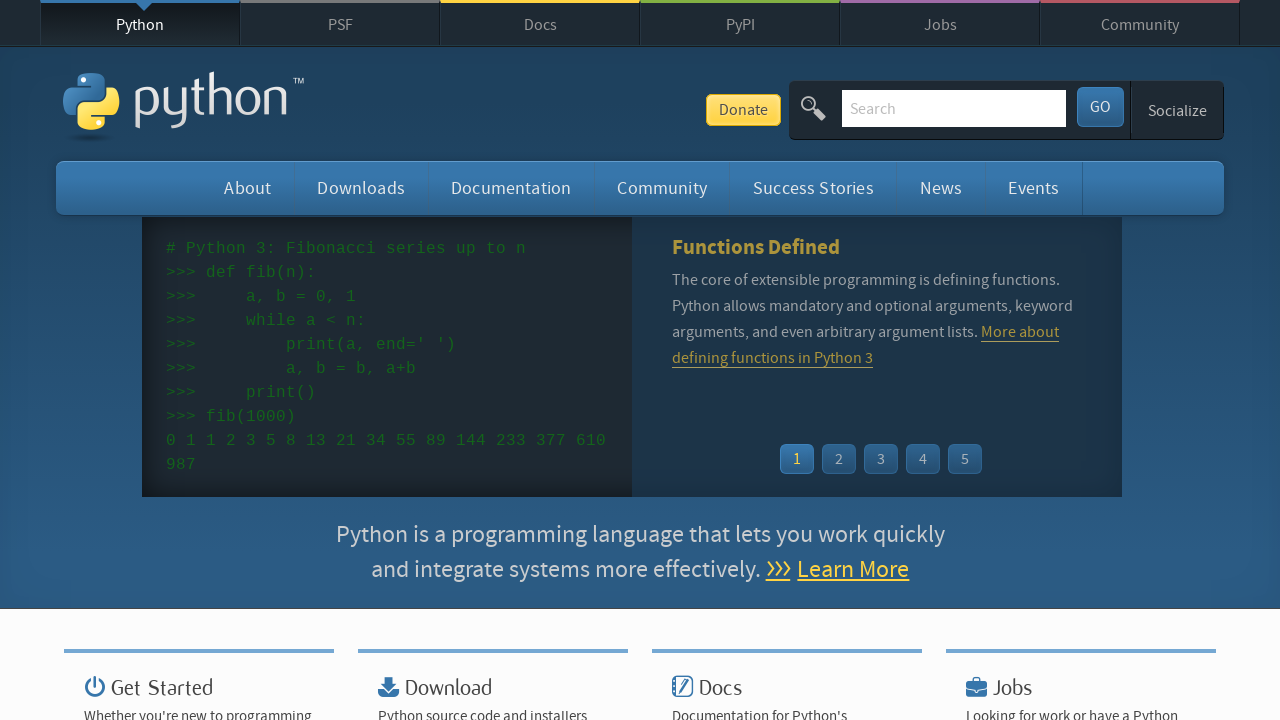

Verified that 'Python' is present in the page title
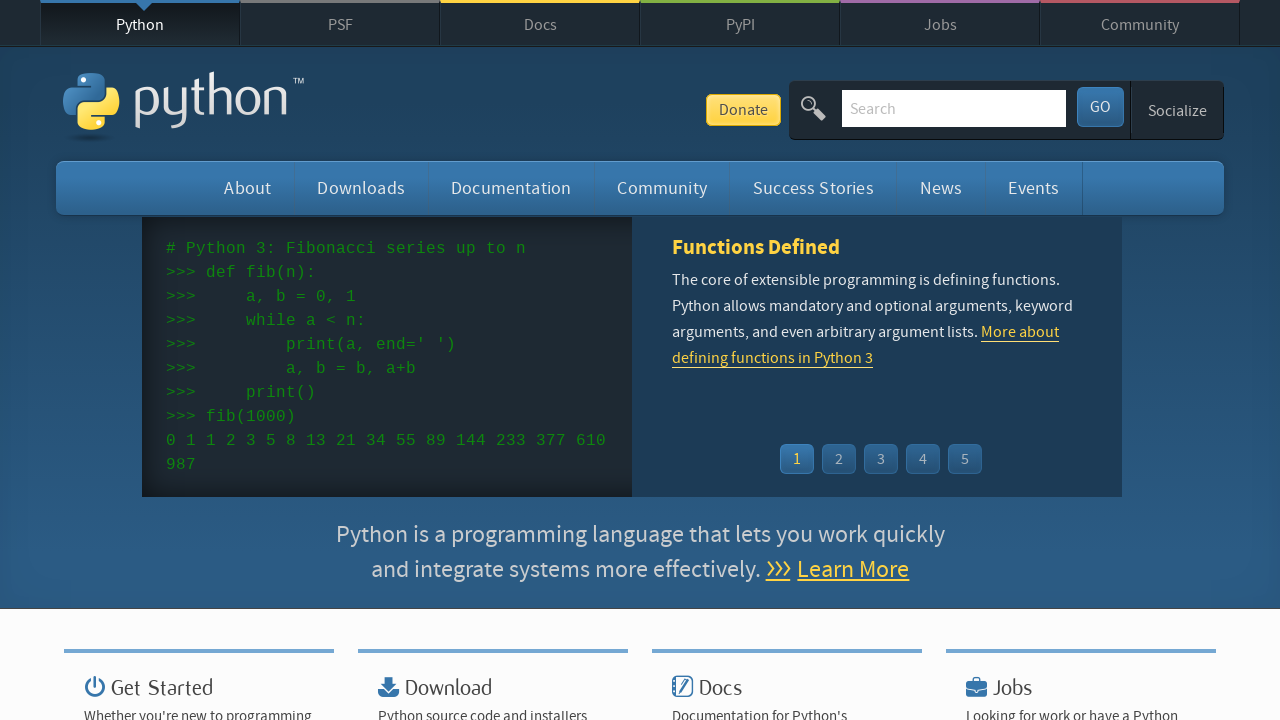

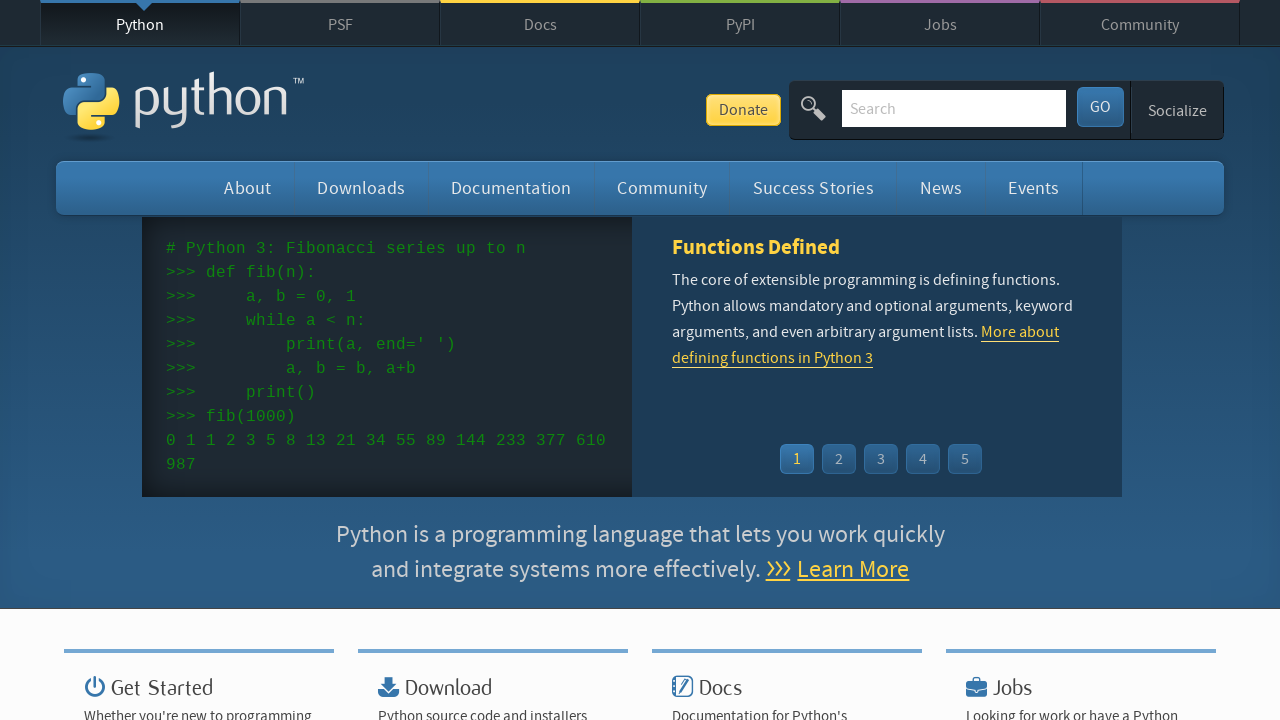